Tests JavaScript-based click functionality by scrolling to and clicking a link that opens in a new tab, then switching to the new tab to verify navigation

Starting URL: https://the-internet.herokuapp.com/floating_menu

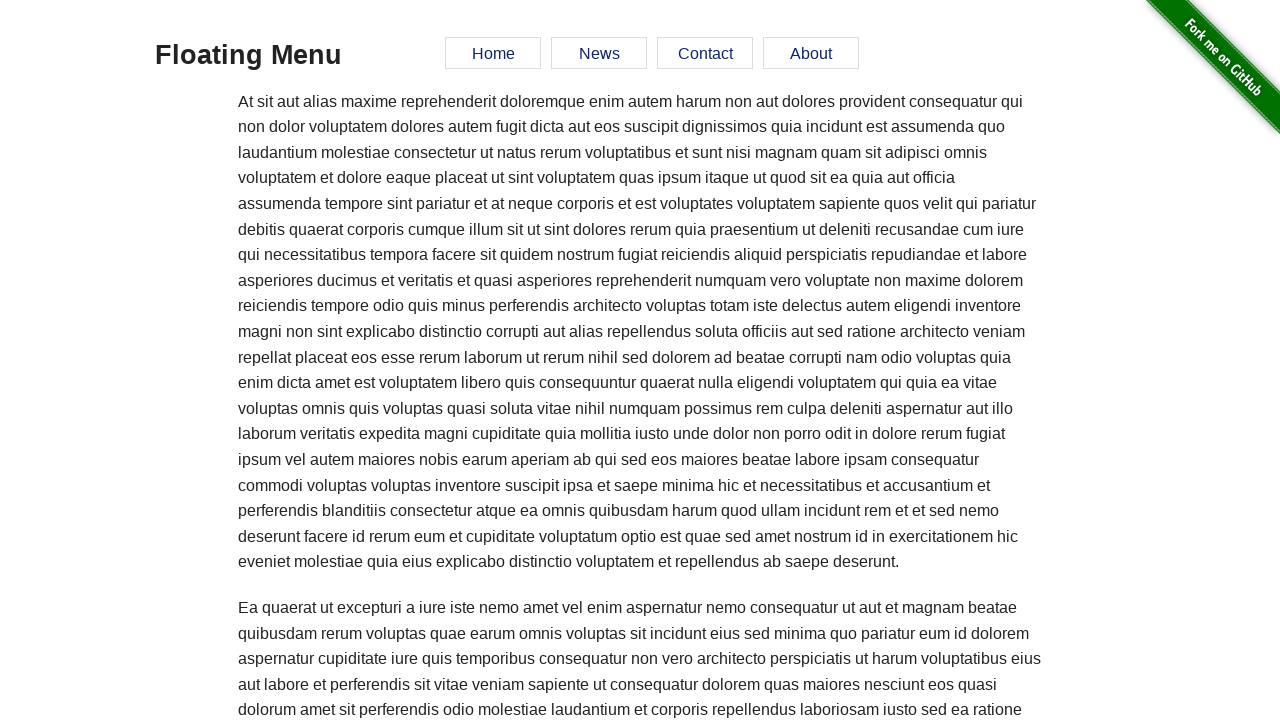

Located Elemental Selenium link element
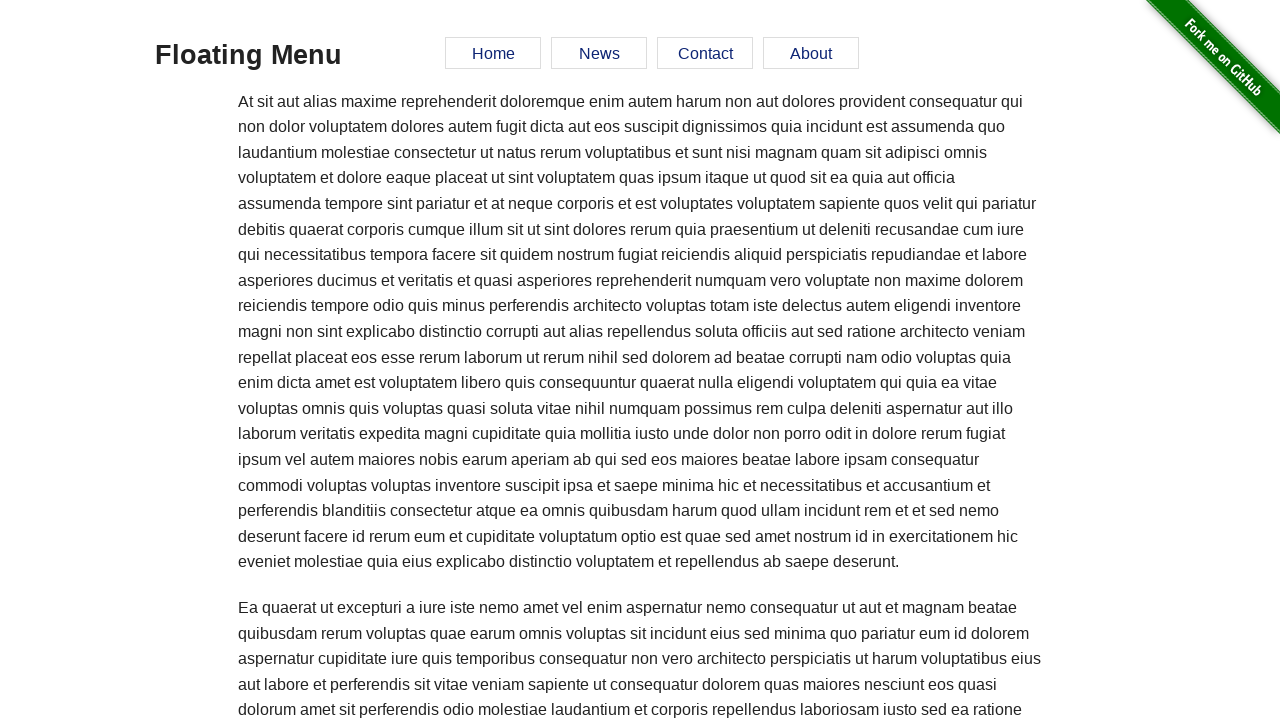

Scrolled to Elemental Selenium link to make it visible
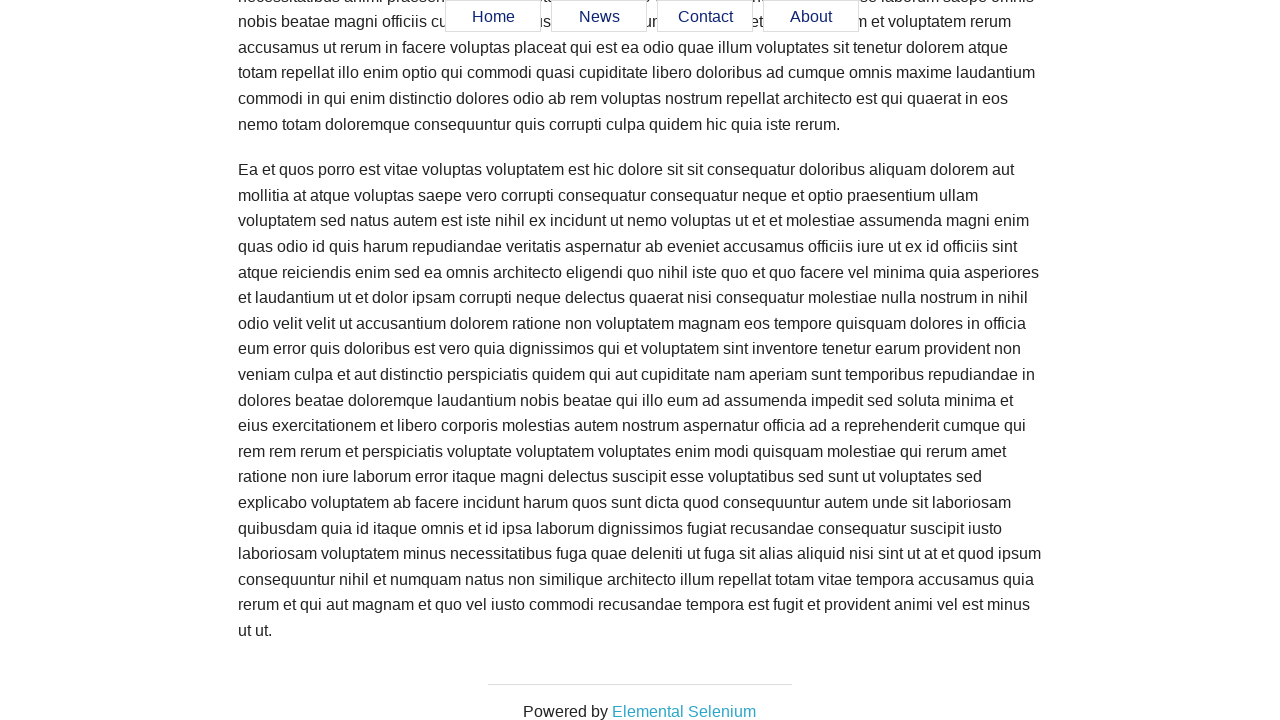

Clicked Elemental Selenium link, new tab opened at (684, 711) on xpath=//a[.='Elemental Selenium']
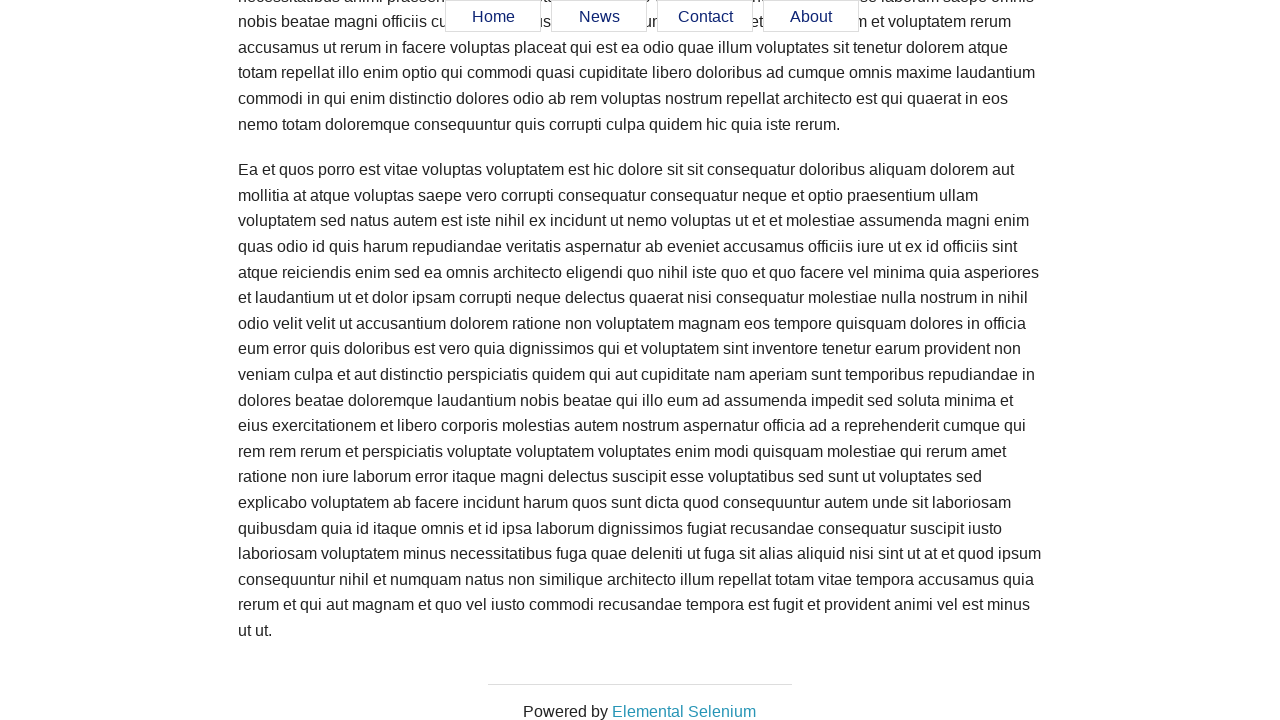

Captured new page/tab reference
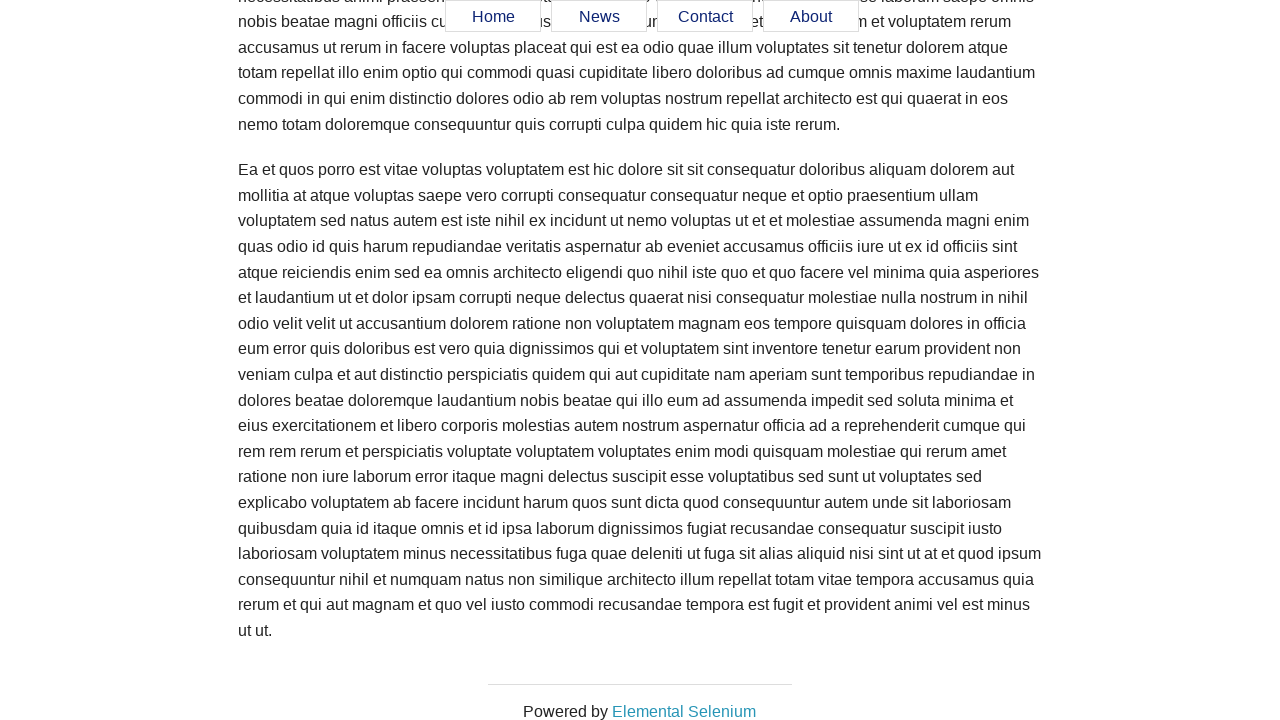

Waited for new page to fully load
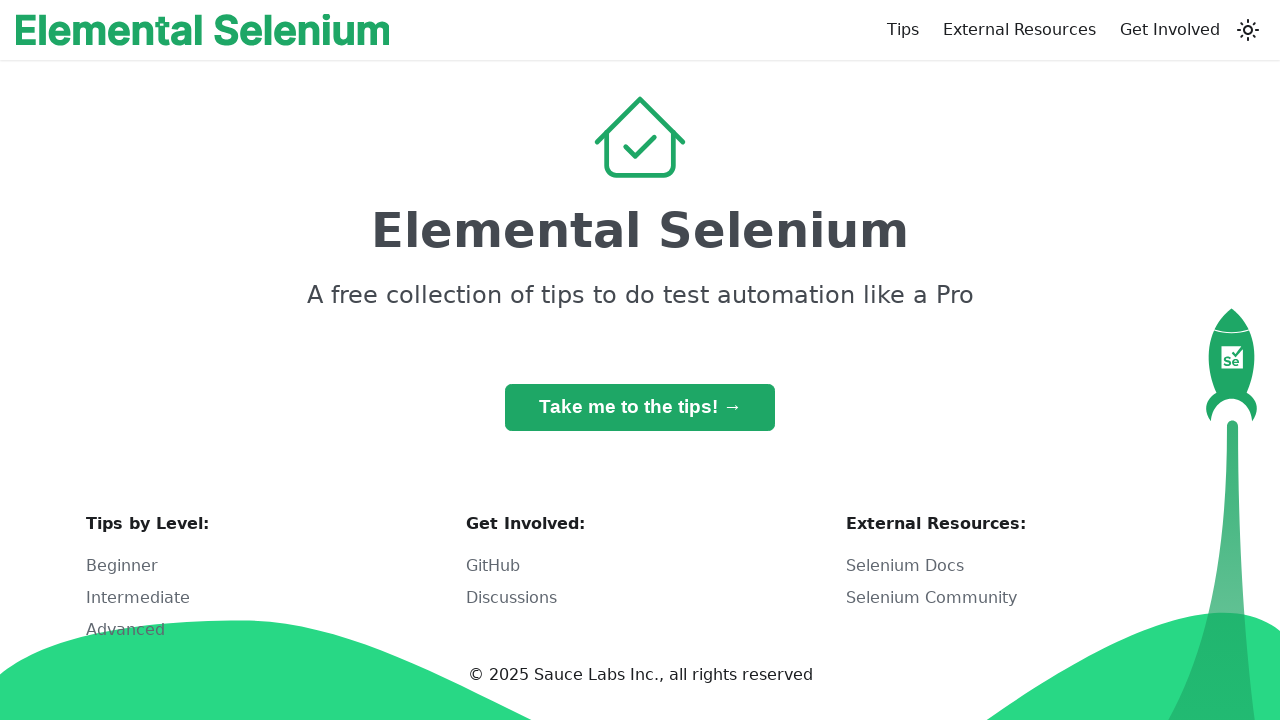

Verified new page title: Home | Elemental Selenium
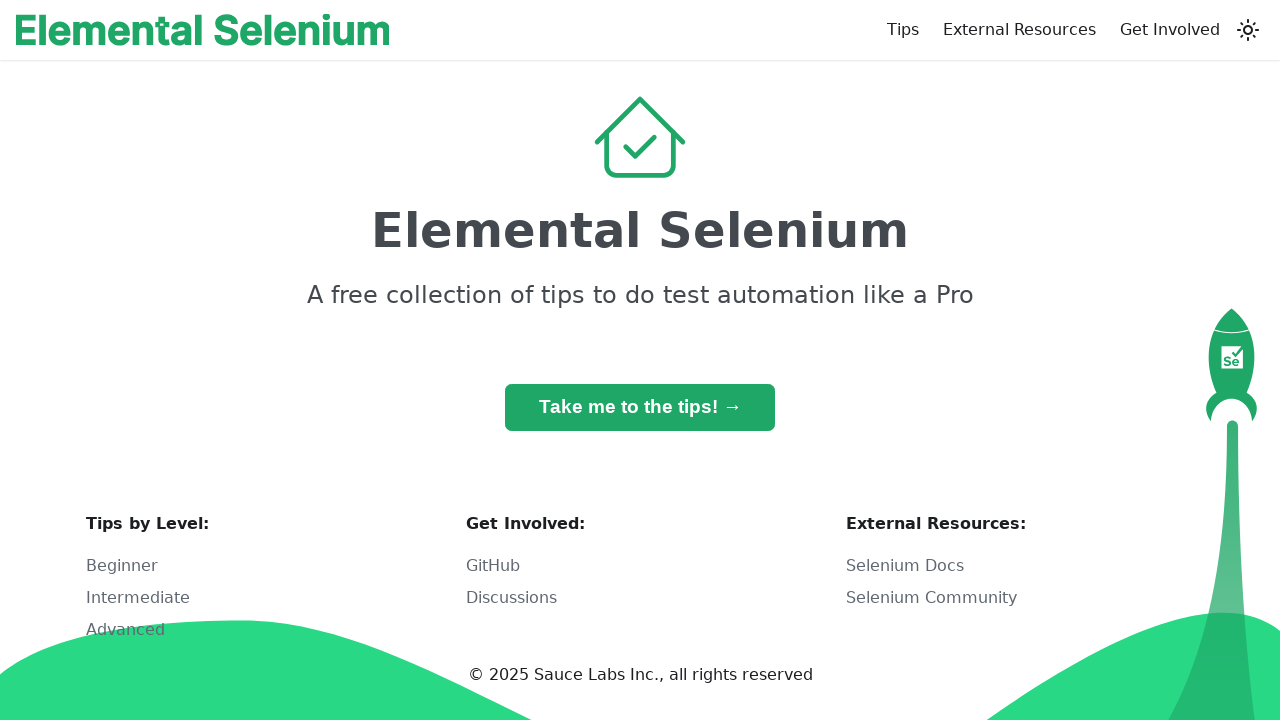

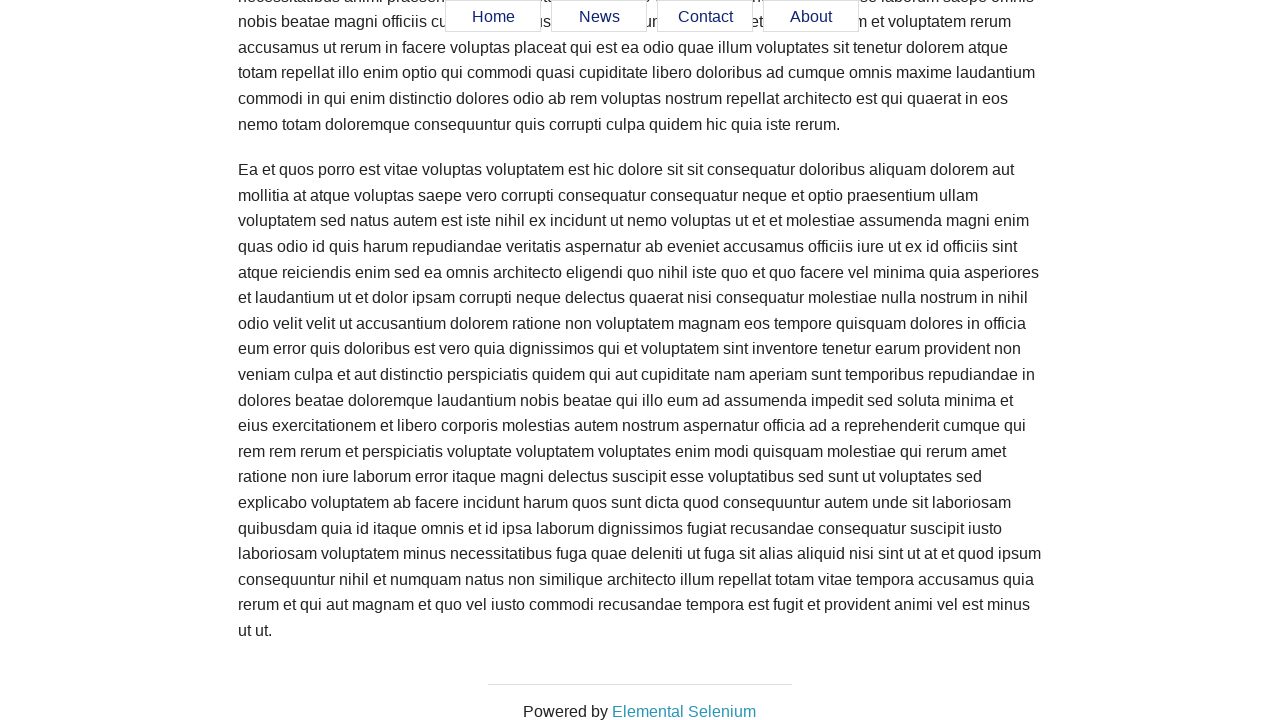